Tests filling out a practice form by navigating to the form page and entering first name, last name, and email information

Starting URL: https://demoqa.com/forms

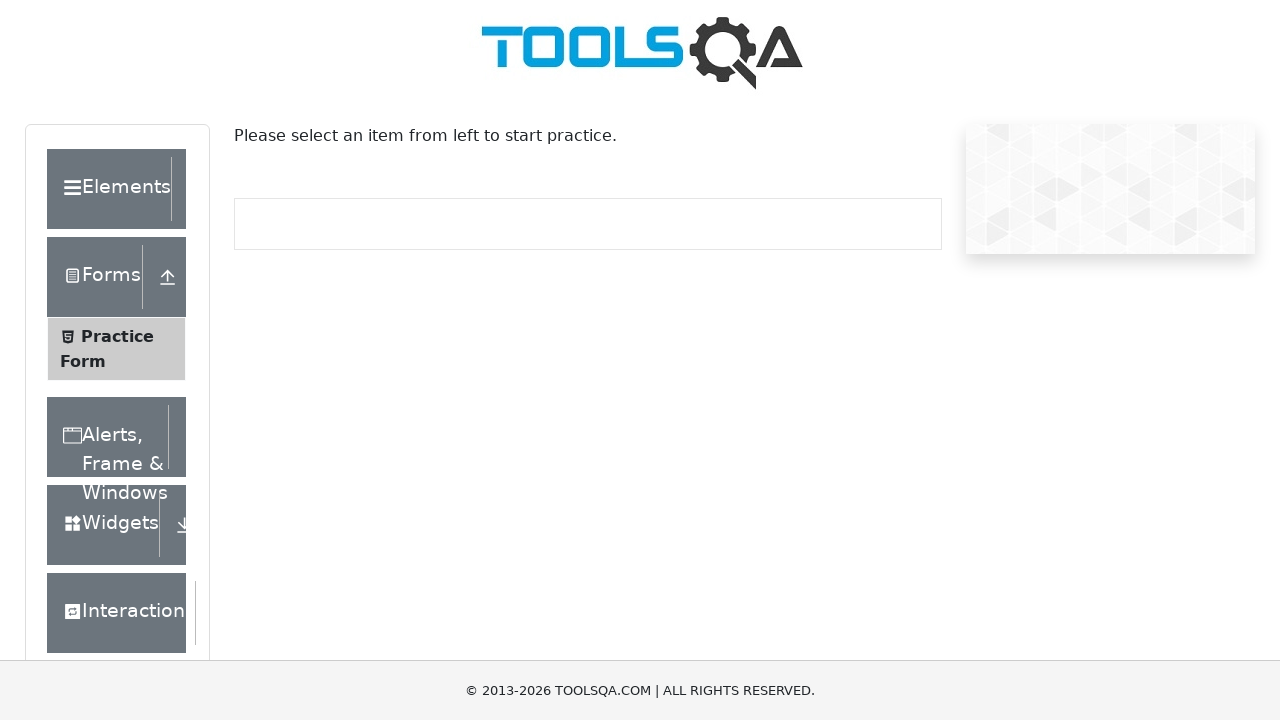

Clicked on Practice Form link at (117, 336) on xpath=//span[contains(text(),'Practice Form')]
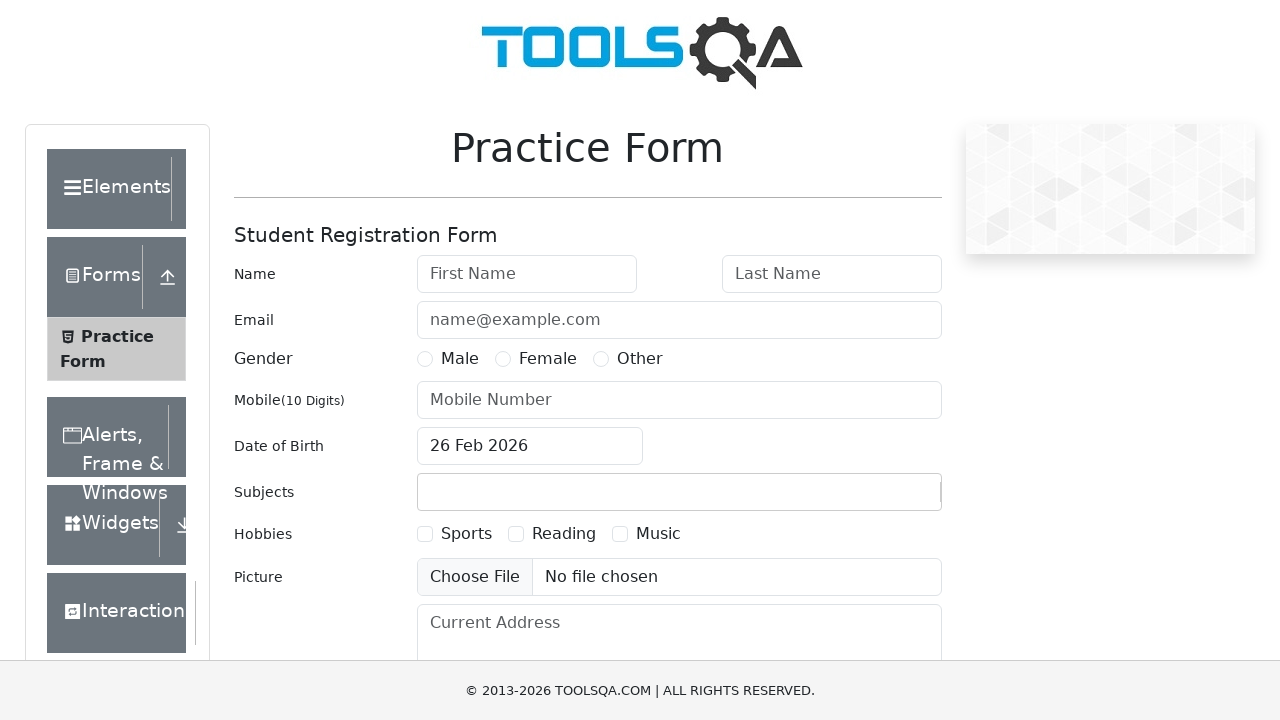

Filled first name field with 'mithra' on //input[starts-with(@id,'first')]
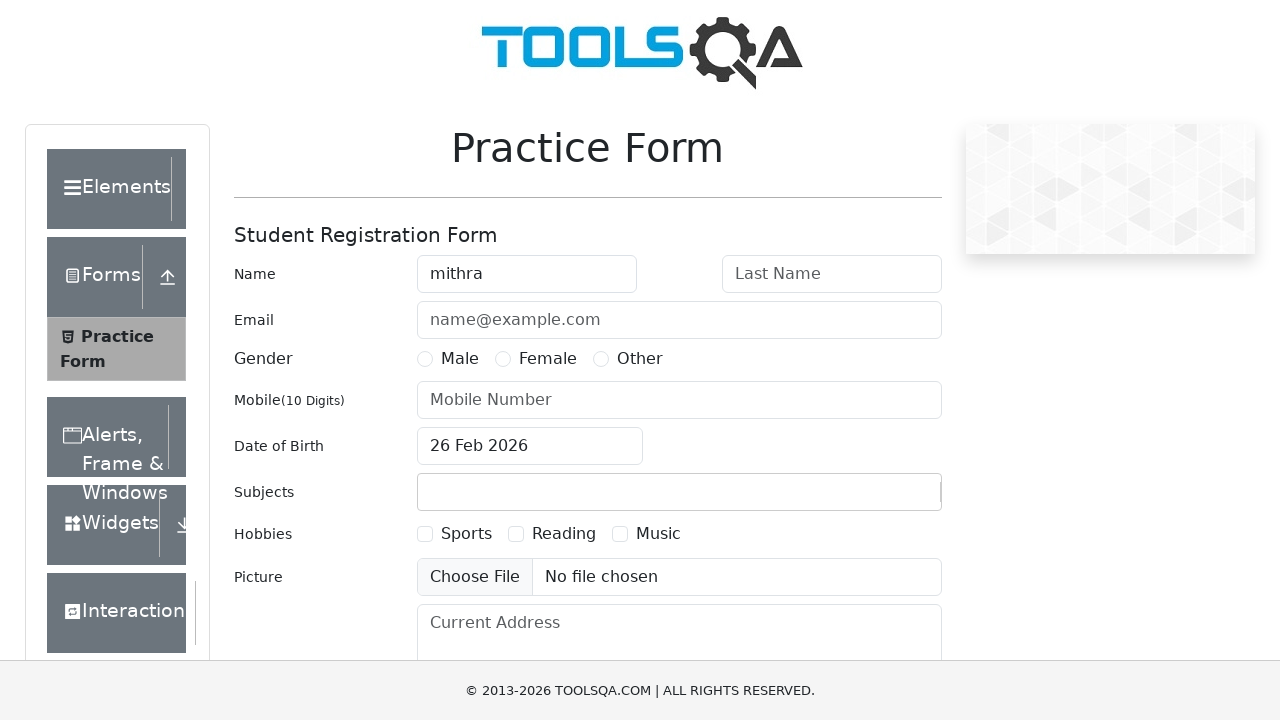

Filled last name field with 'G' on //input[contains(@id,'last')]
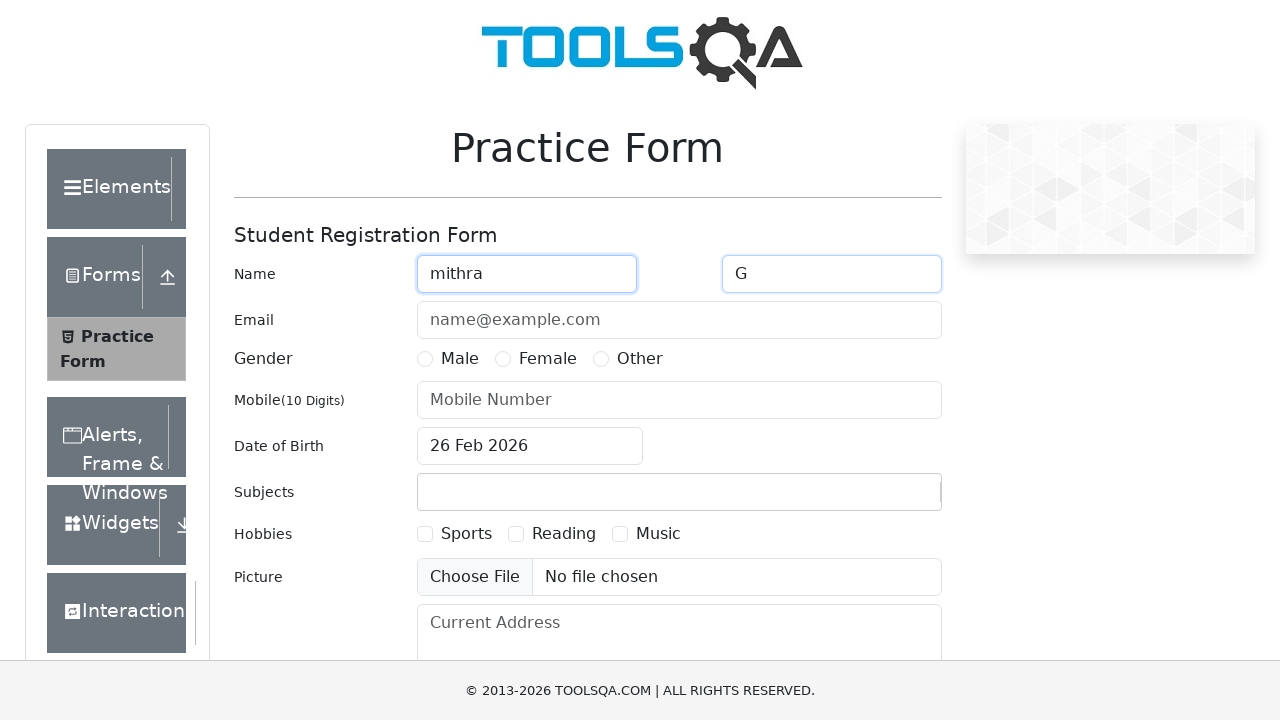

Filled email field with 'ABC' on //input[contains(@placeholder,'name')]
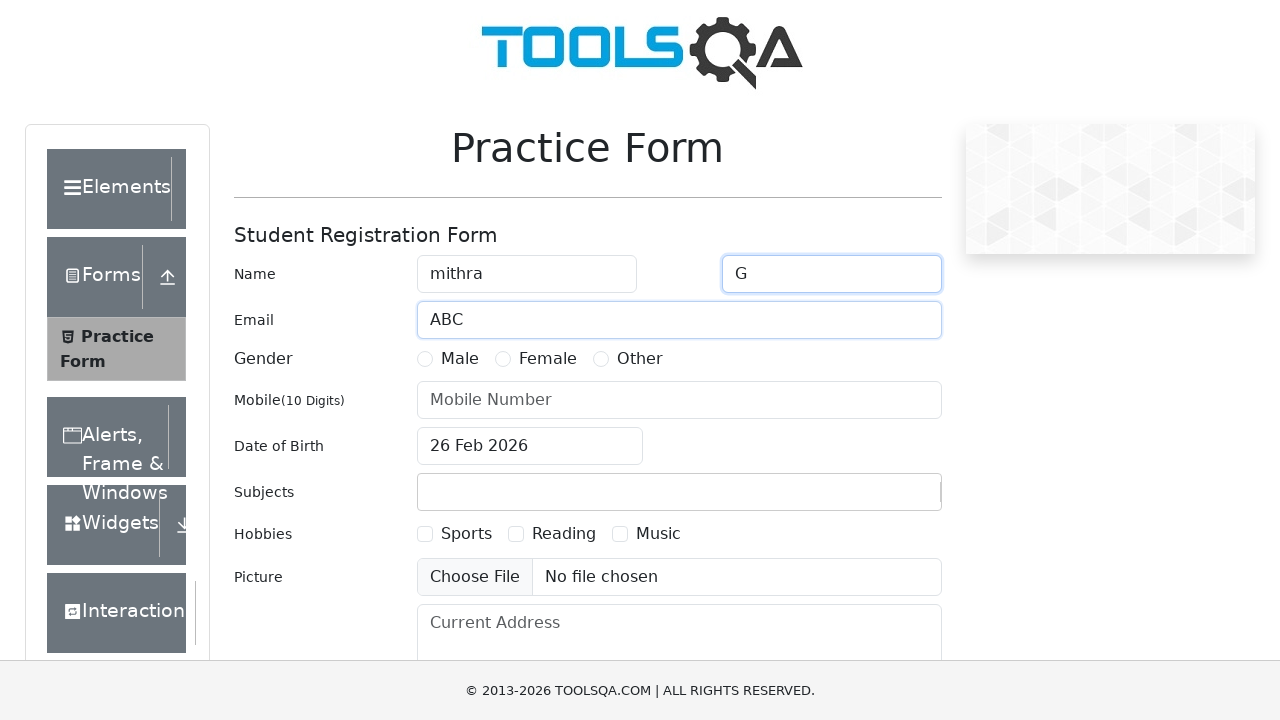

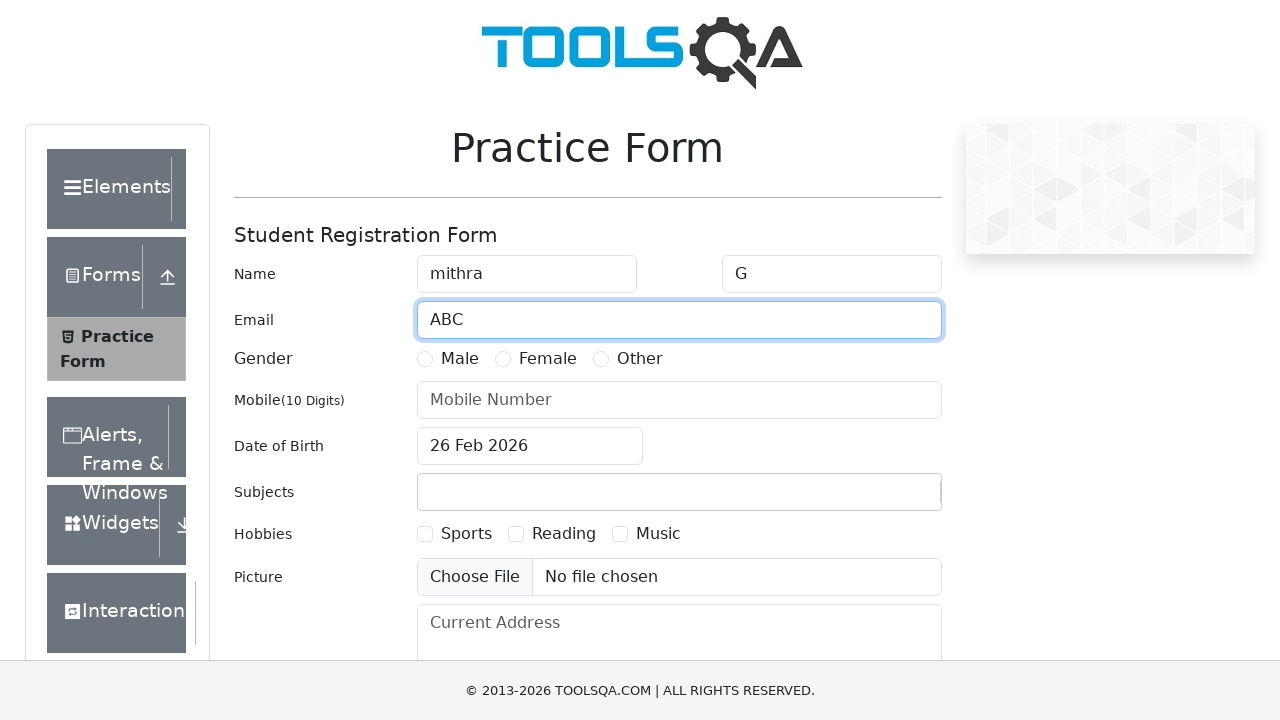